Tests the broken links and images page on DemoQA by navigating to the page, clicking on a section element, scrolling to the bottom, clicking on a broken link (status code 500), and then navigating back to the broken page.

Starting URL: https://demoqa.com/broken

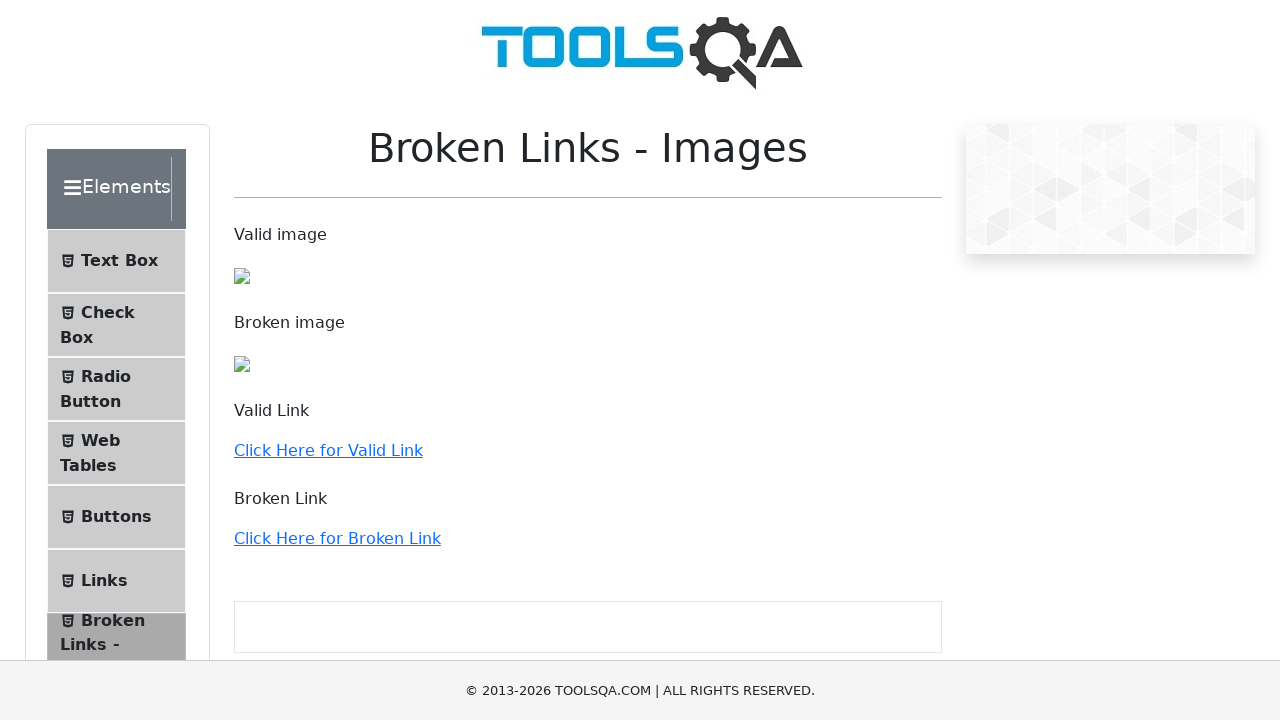

Clicked on Broken Links-Images section in the sidebar at (113, 620) on xpath=//span[contains(text(), 'Broken Links')]
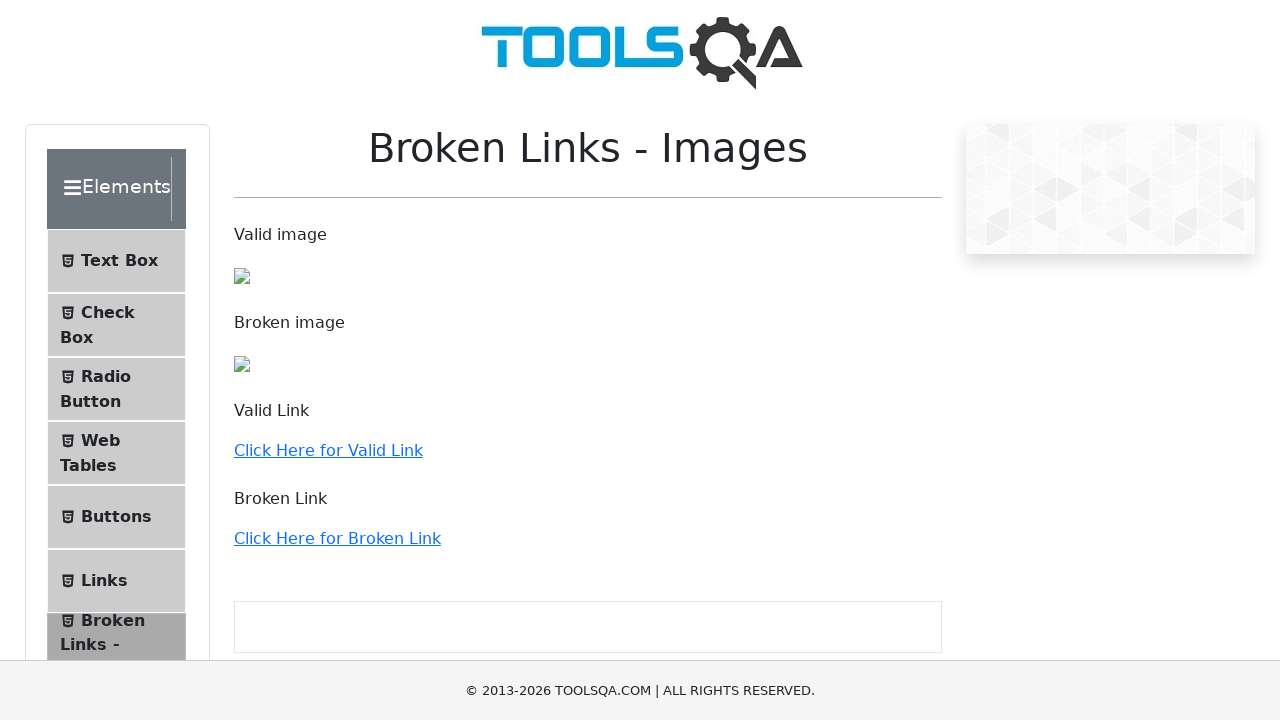

Scrolled to the bottom of the page
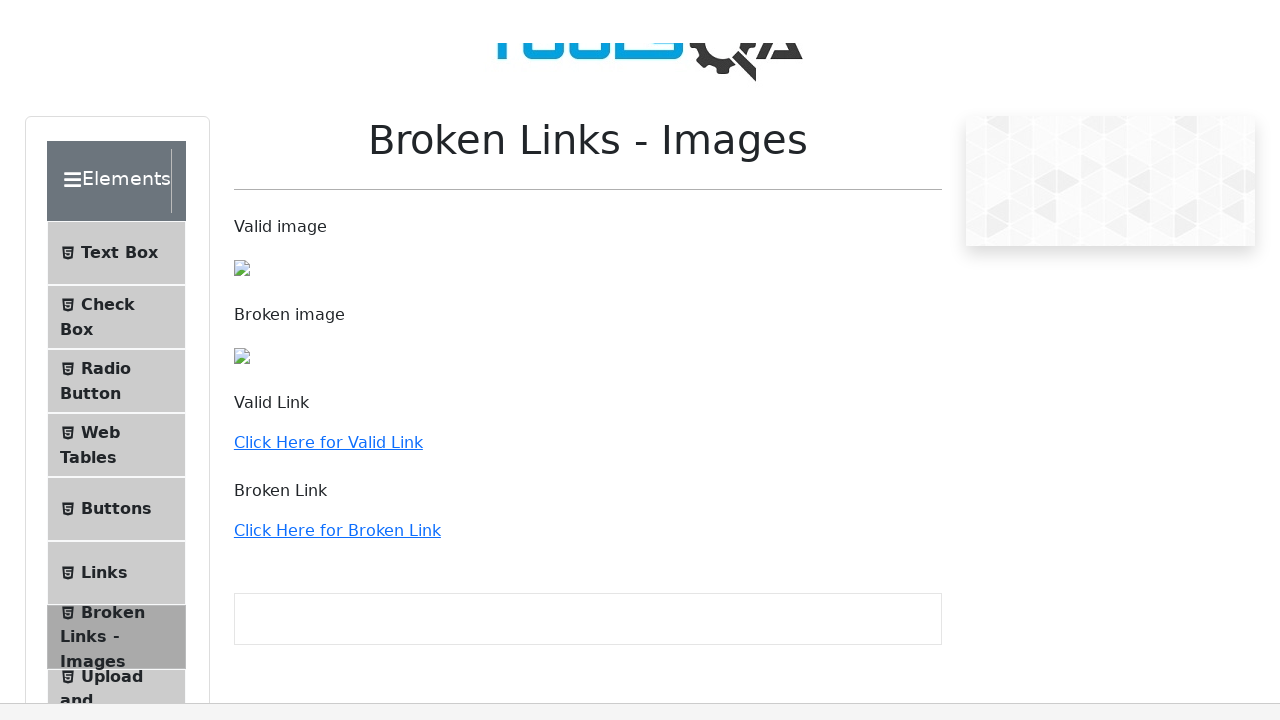

Clicked on the broken link with status code 500 at (337, 10) on a[href='http://the-internet.herokuapp.com/status_codes/500']
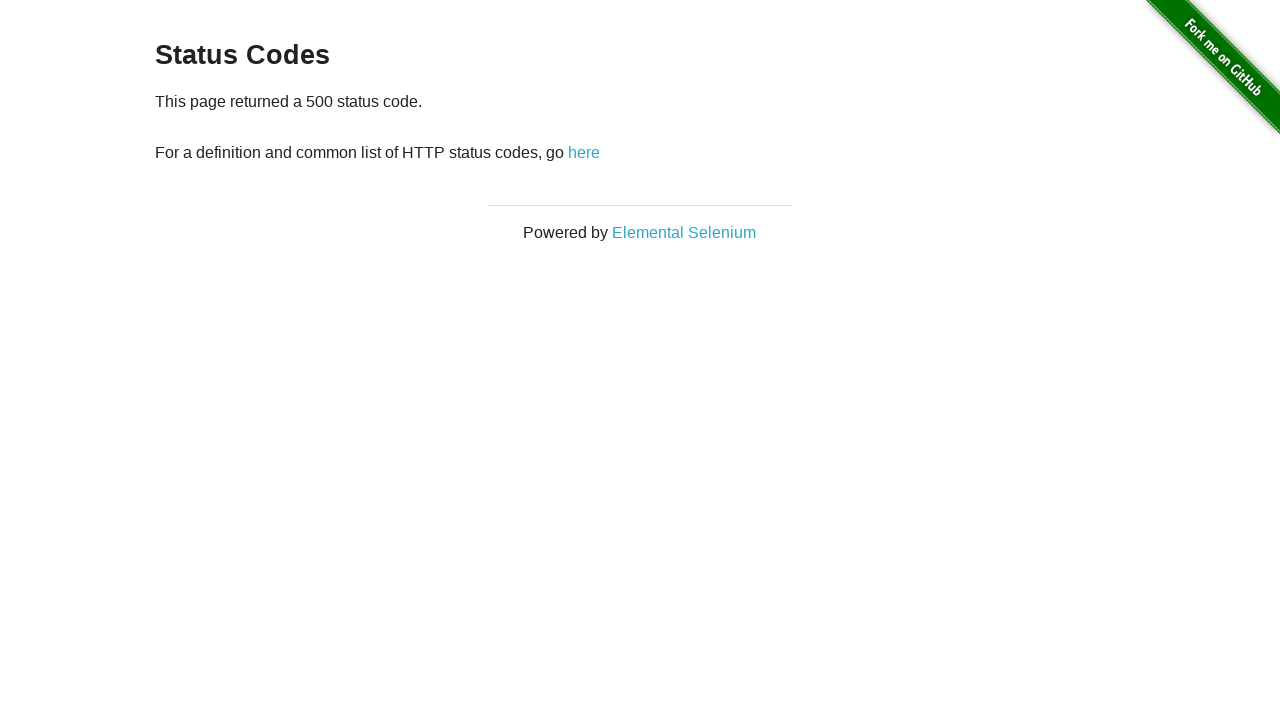

Navigated back to the broken links and images page
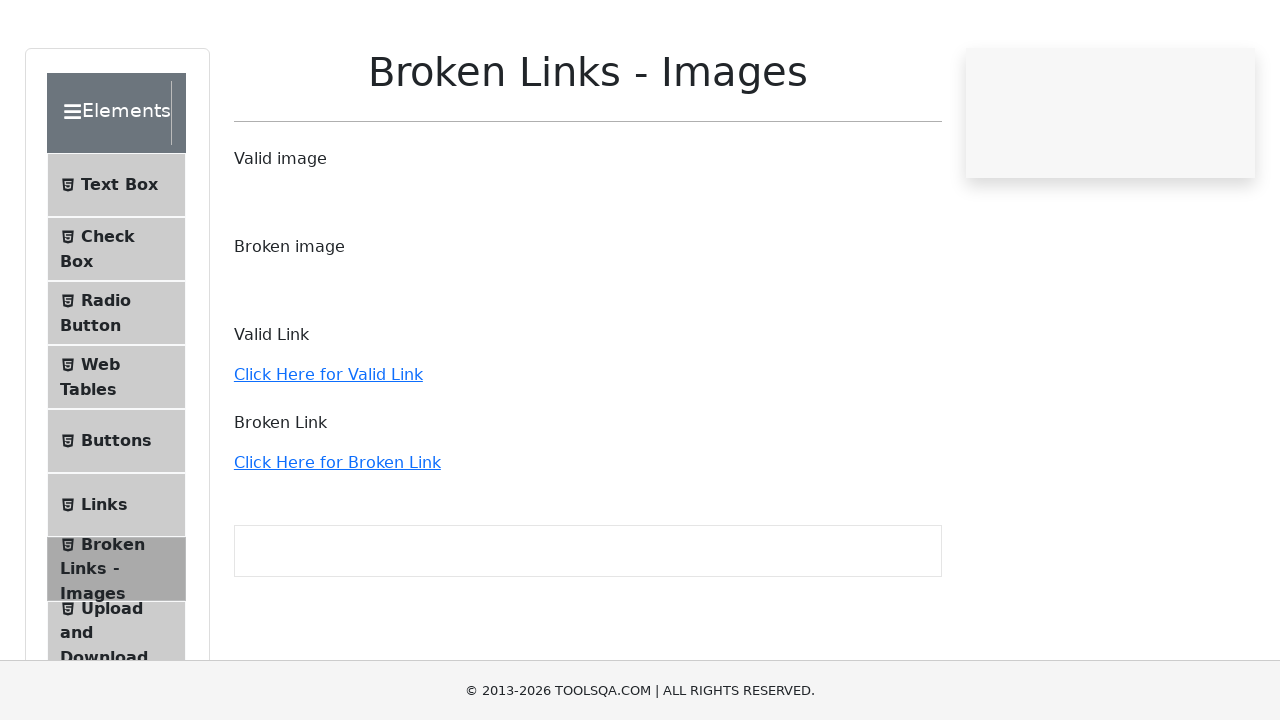

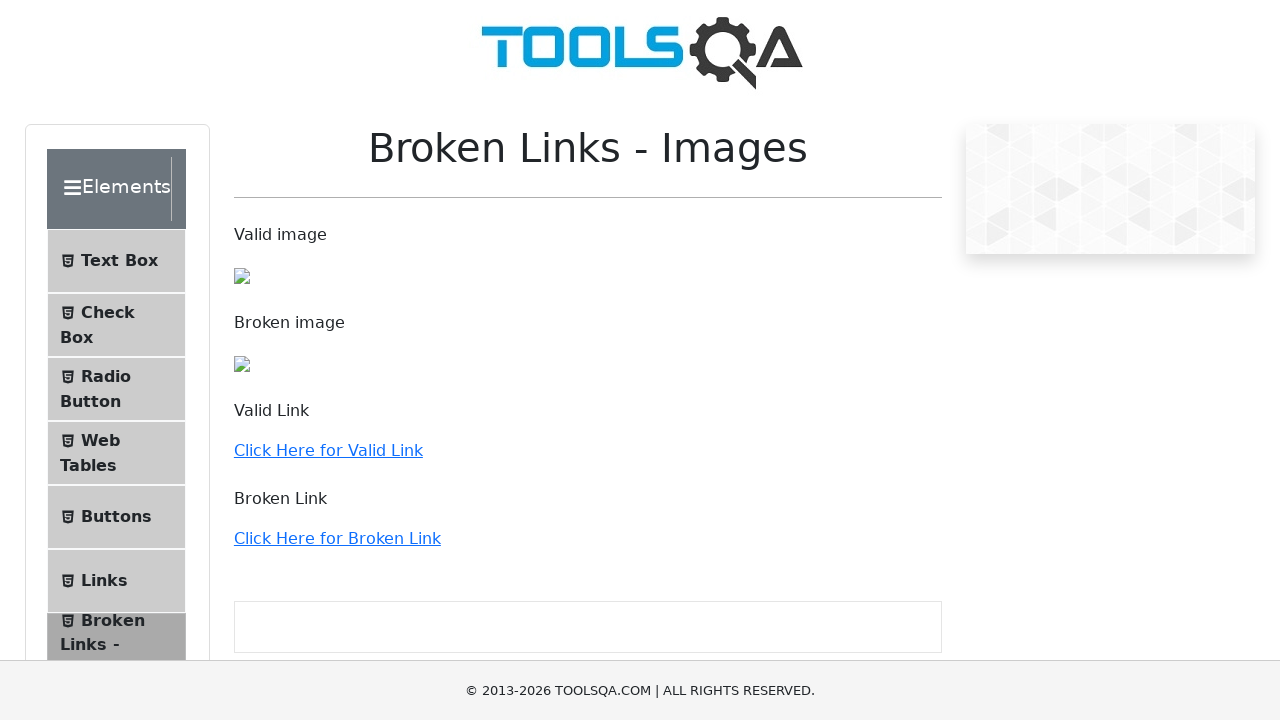